Tests multi-select dropdown functionality by selecting multiple options, verifying selections, and then deselecting all options

Starting URL: https://demoqa.com/select-menu

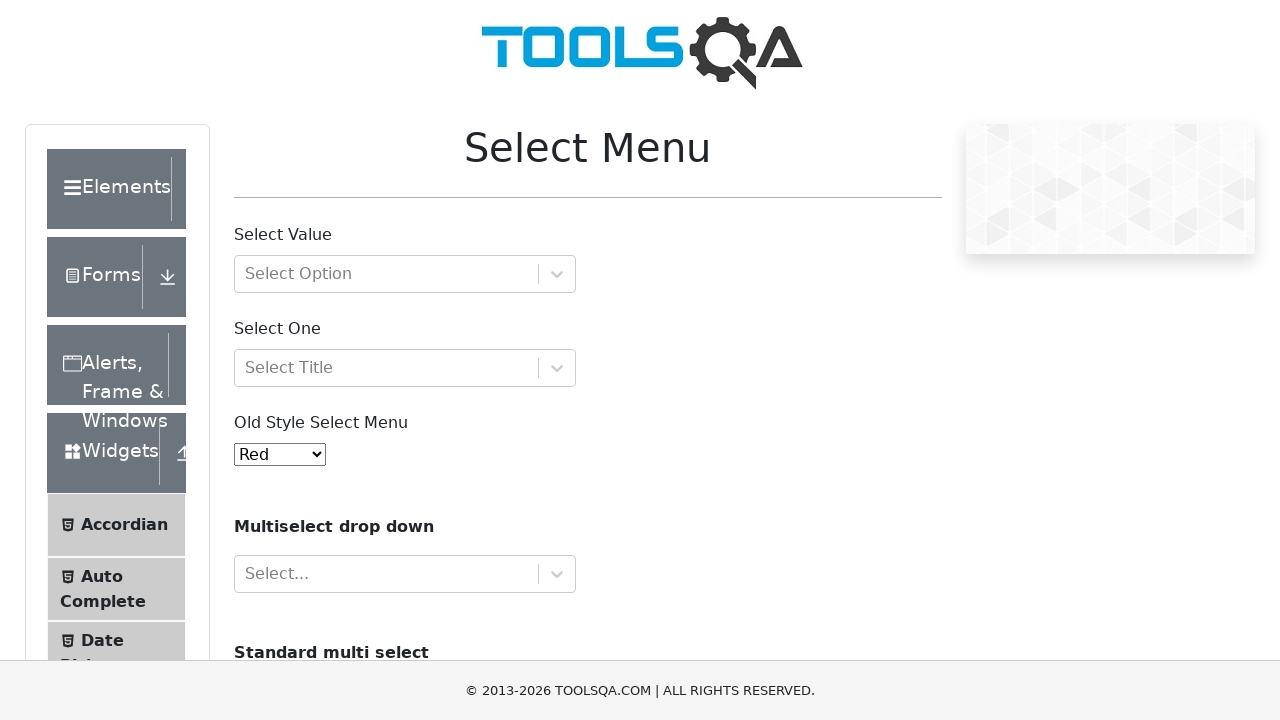

Navigated to select-menu demo page
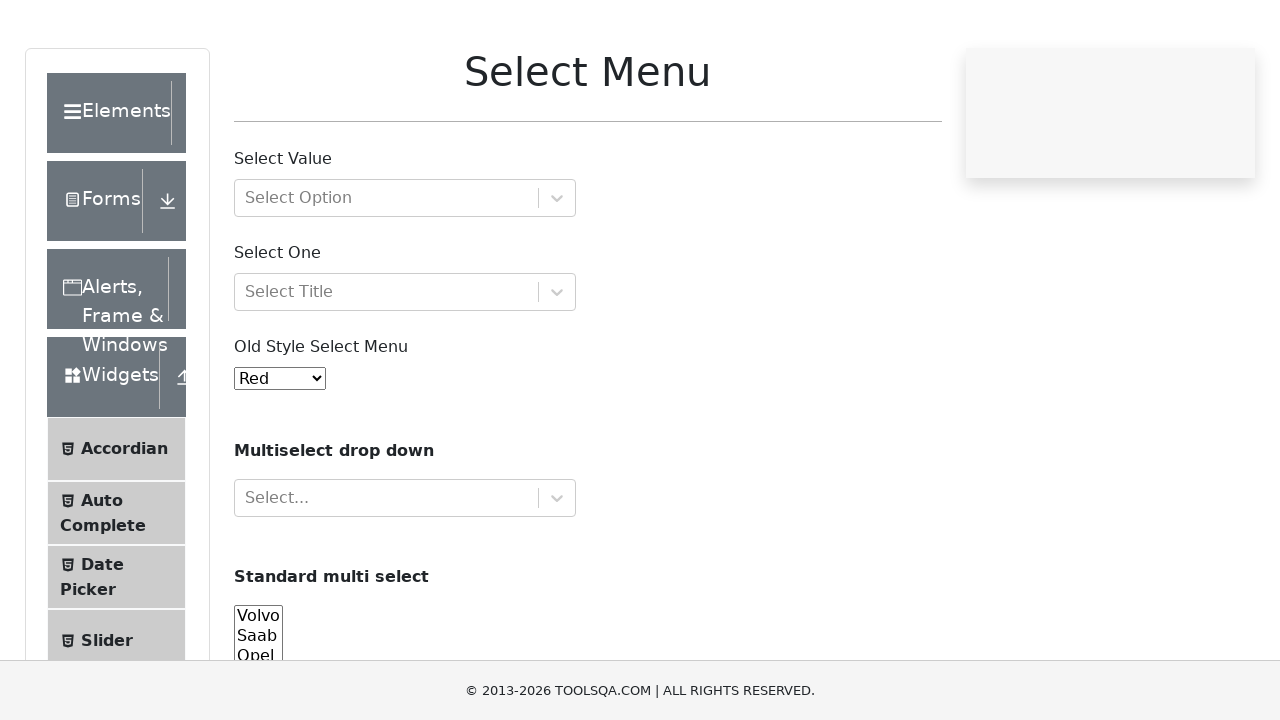

Located multi-select dropdown element
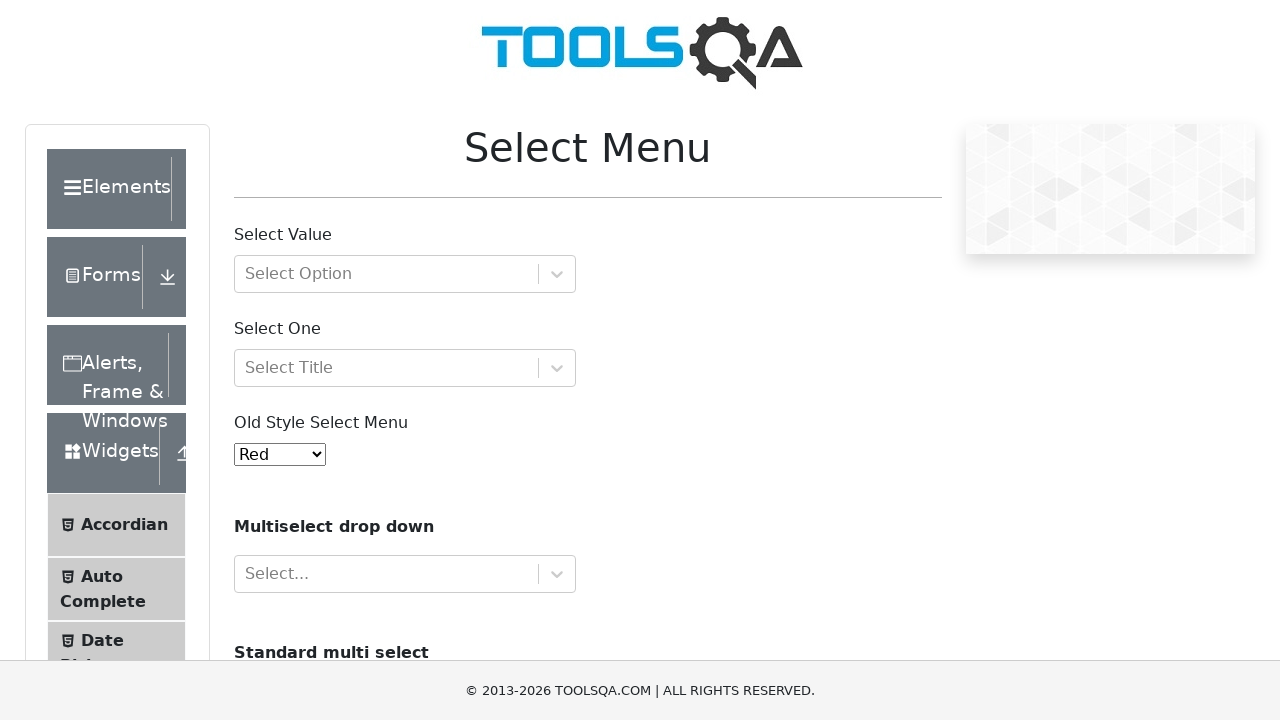

Selected 'saab' option by value on #cars
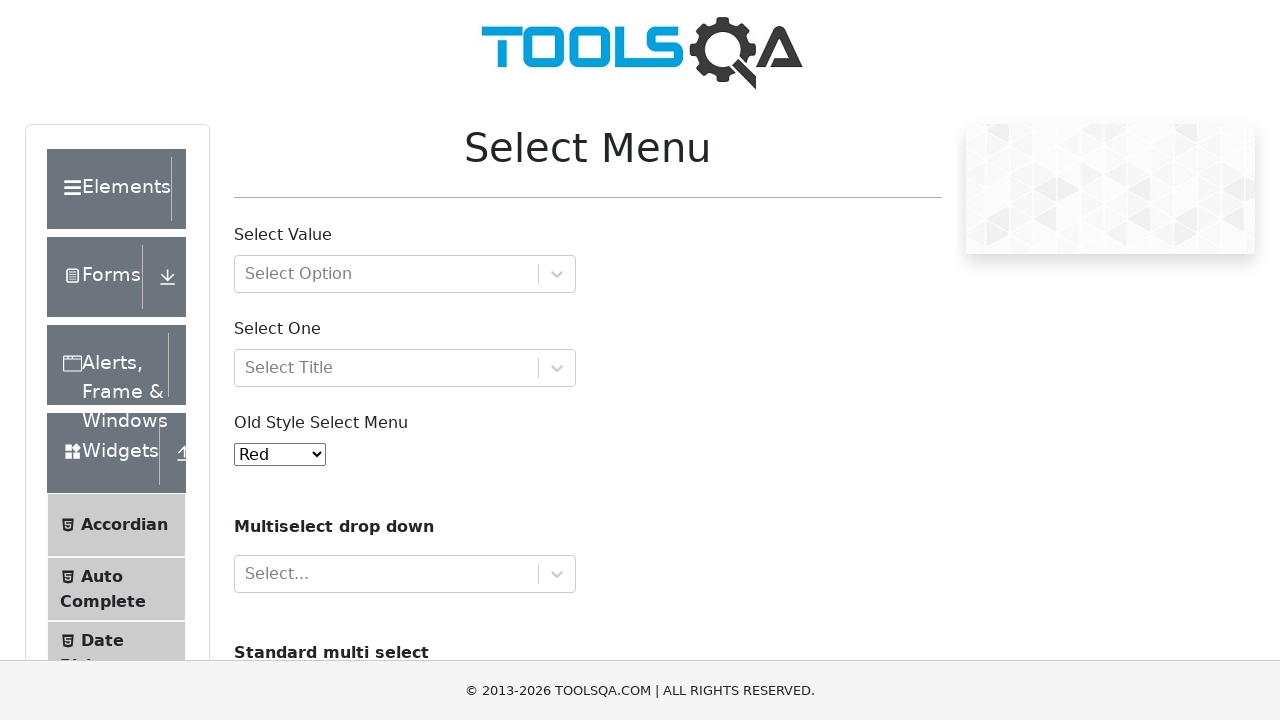

Selected 'Audi' option by label on #cars
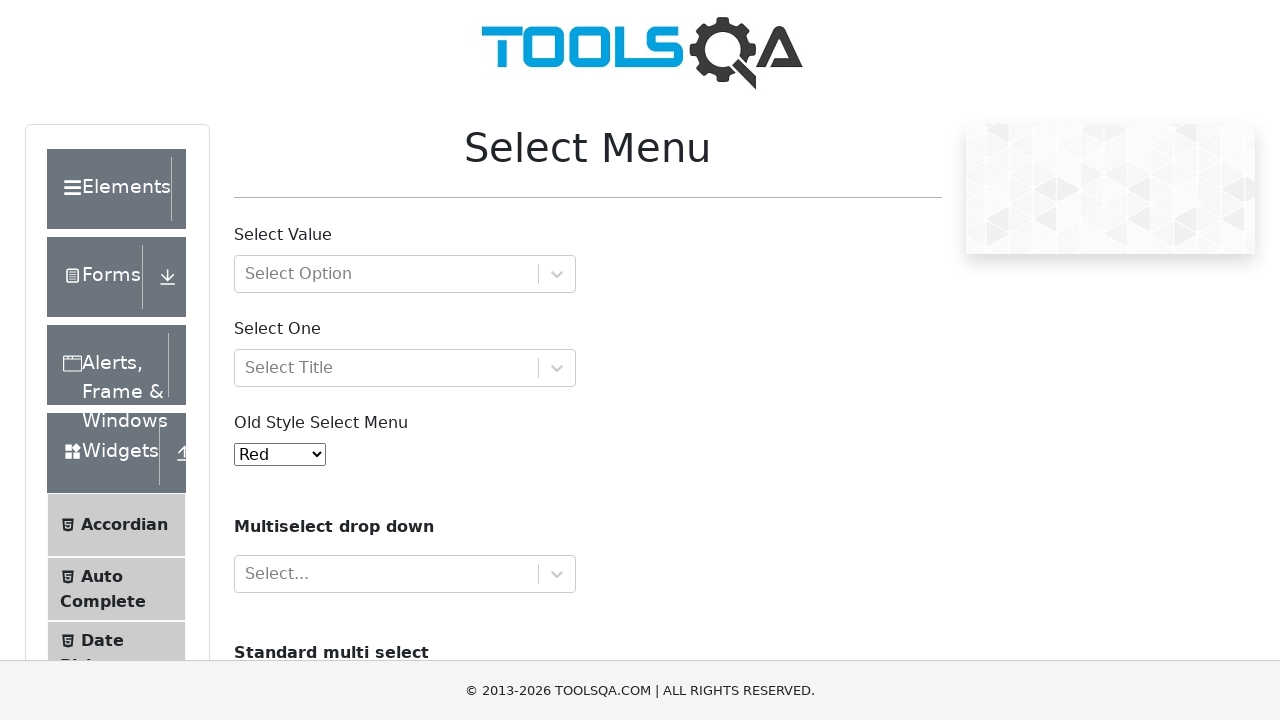

Selected first option by index on #cars
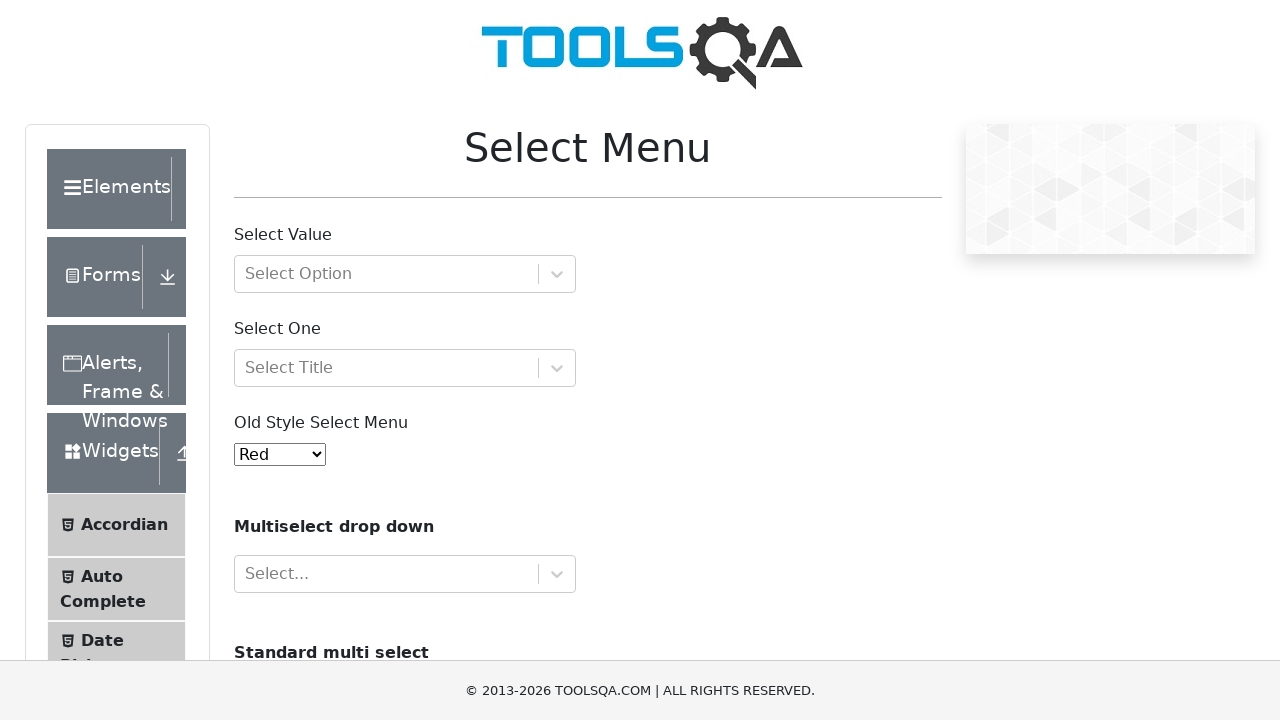

Verified dropdown is multi-select: True
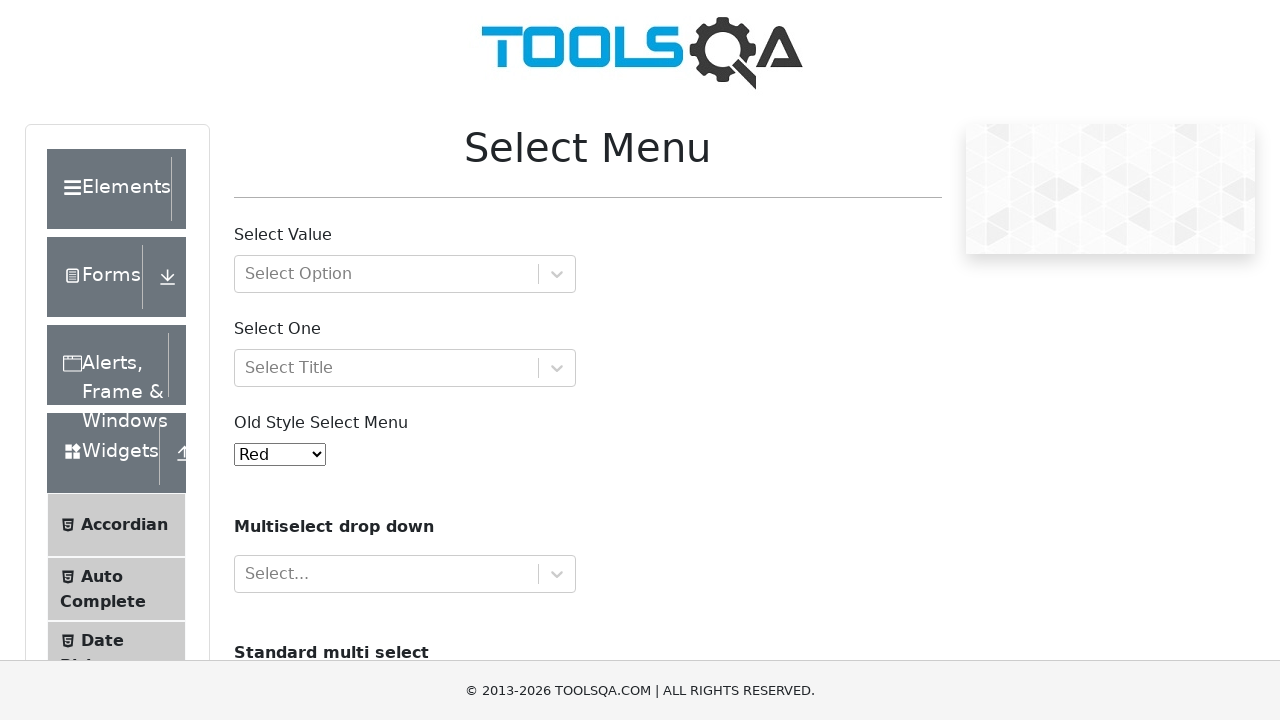

Retrieved all options, total count: 4
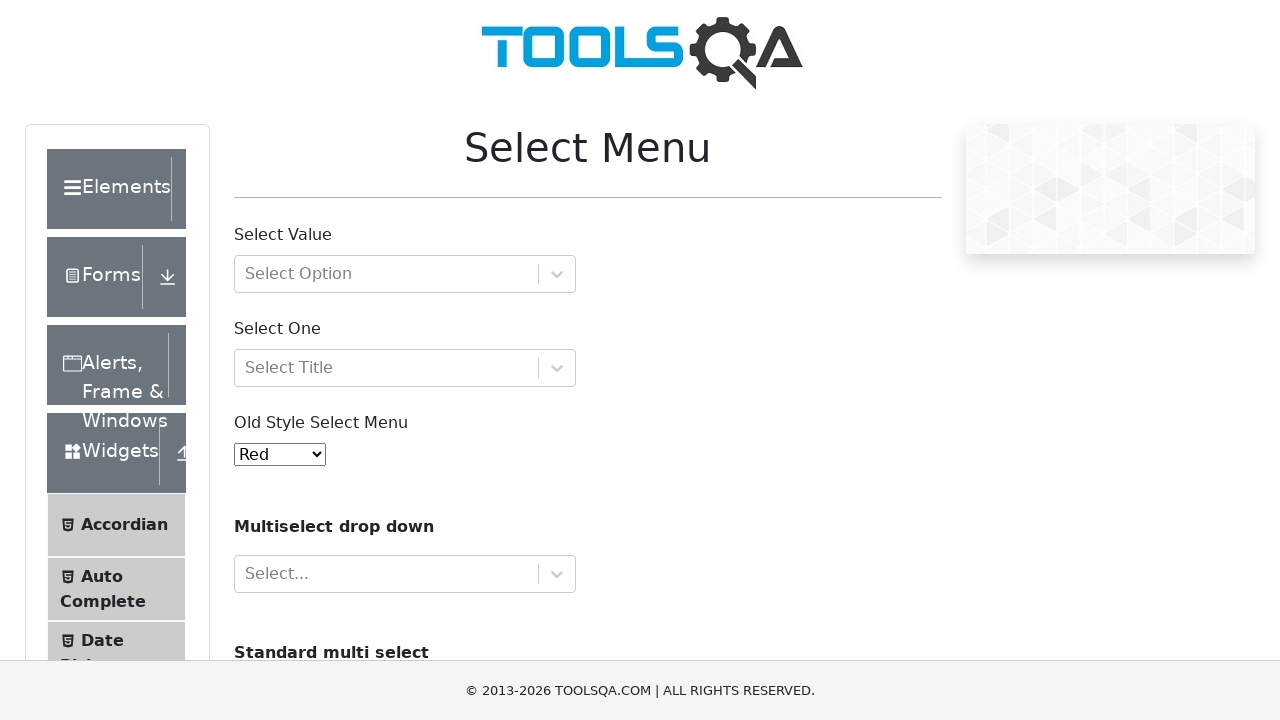

Listed all option texts from dropdown
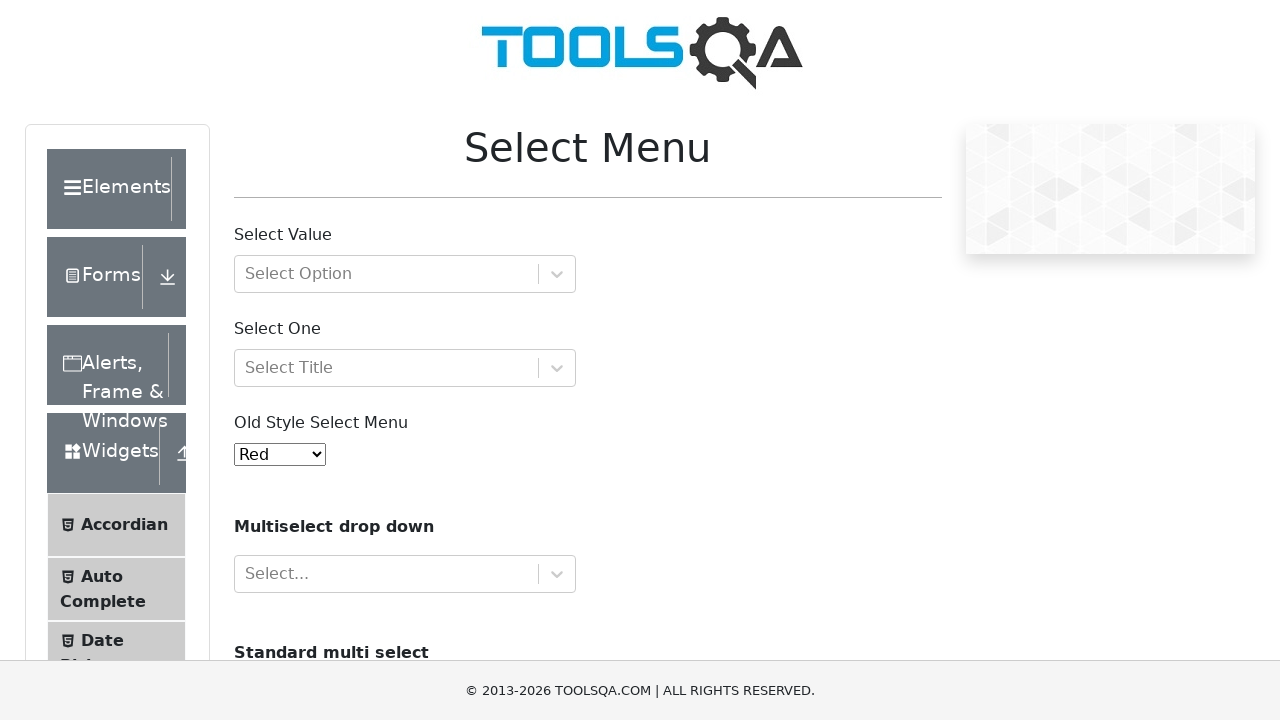

Retrieved first selected option value: volvo
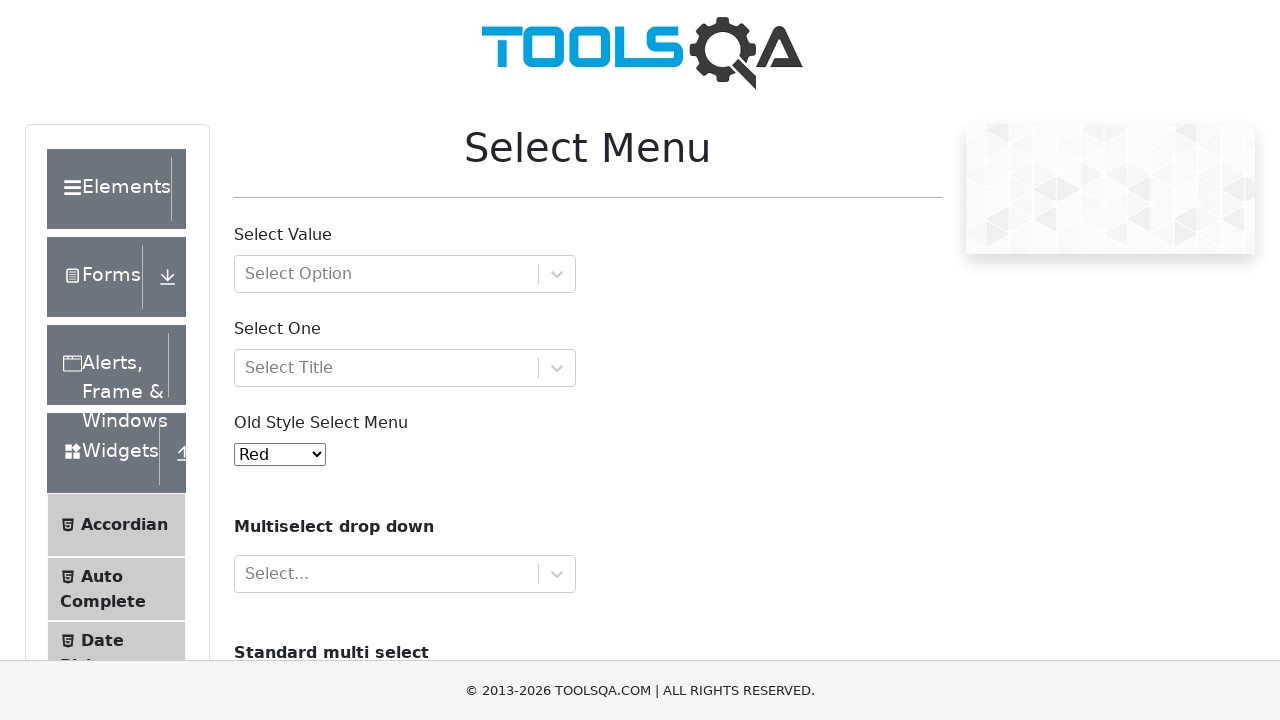

Retrieved all selected options, count: 1
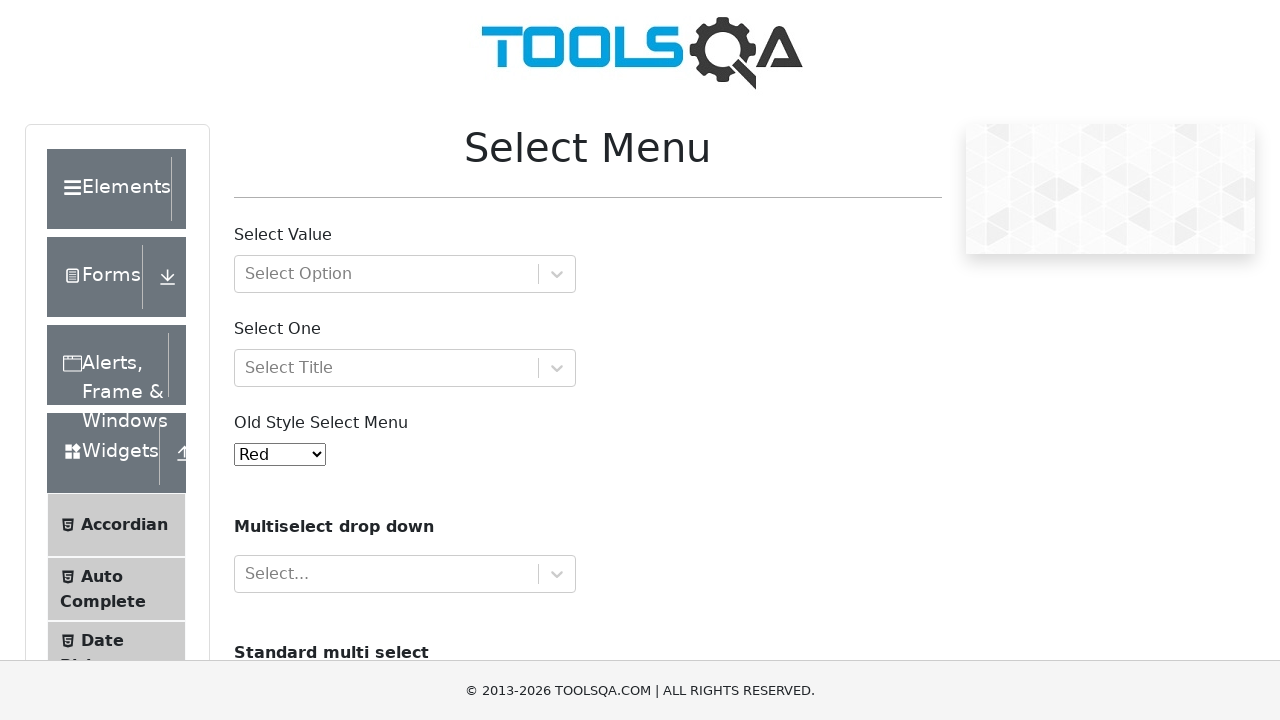

Deselected all options using selectedIndex = -1
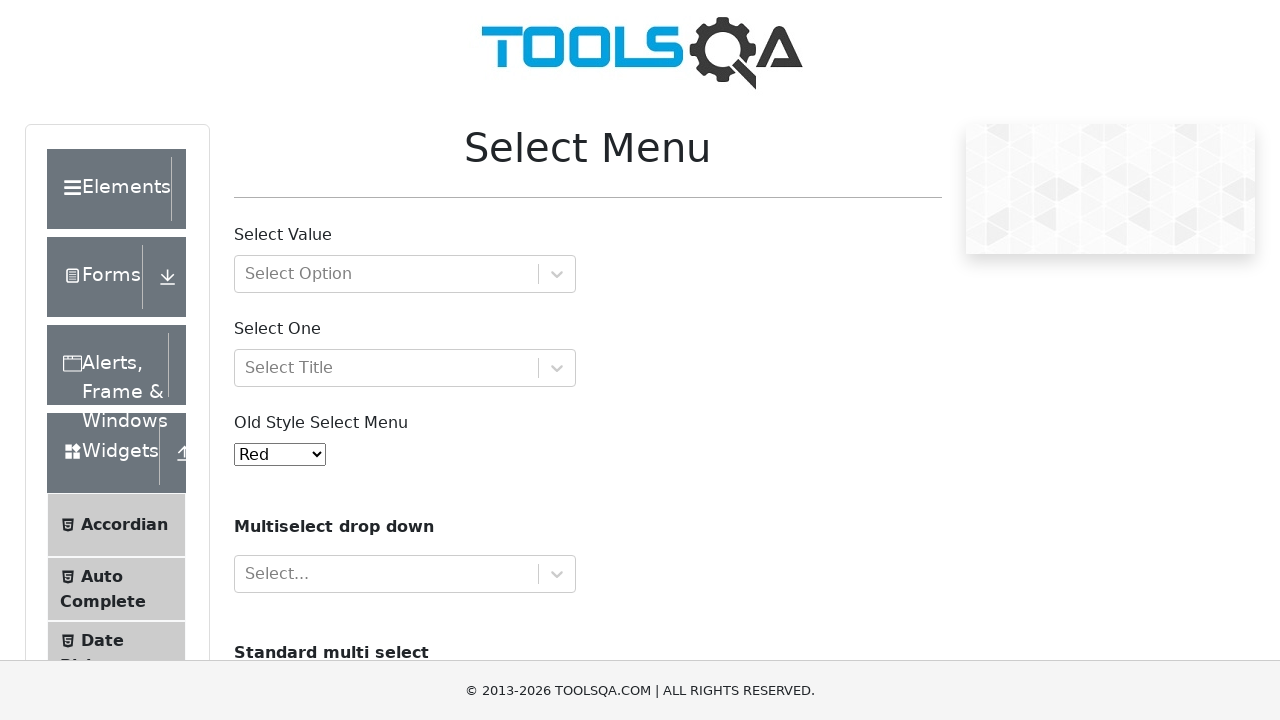

Deselected all options using select_option with empty value list on #cars
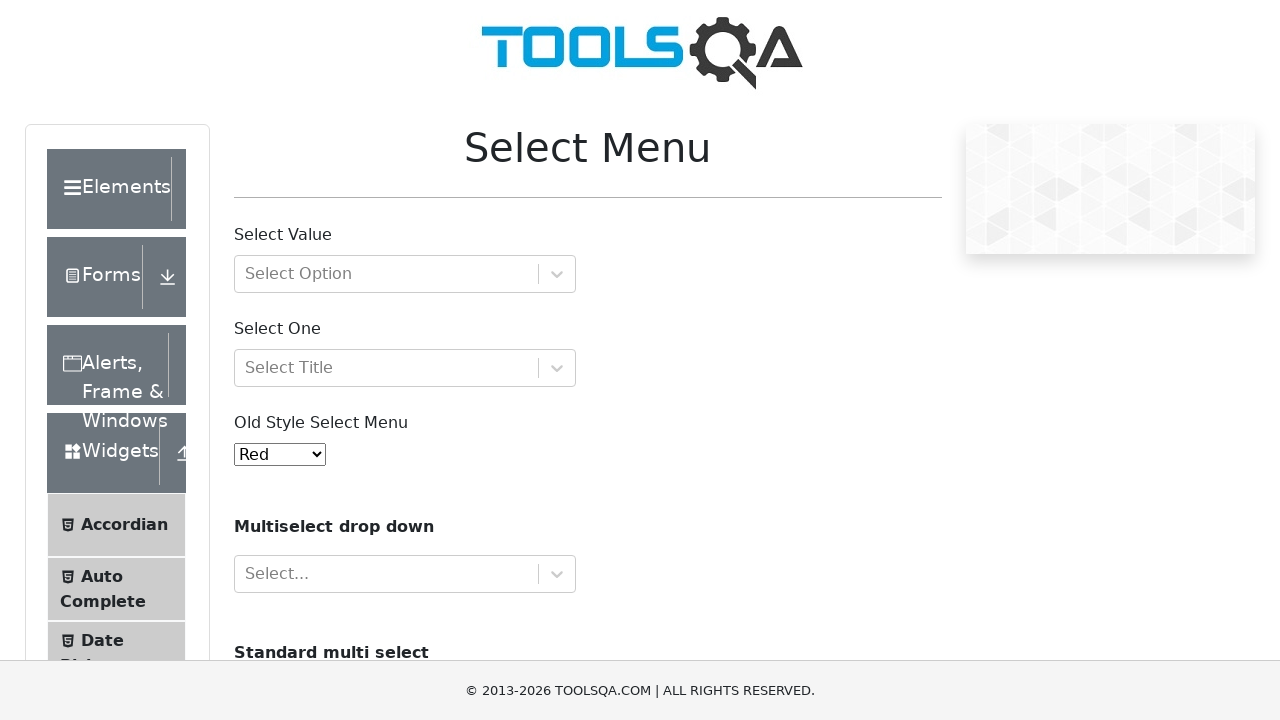

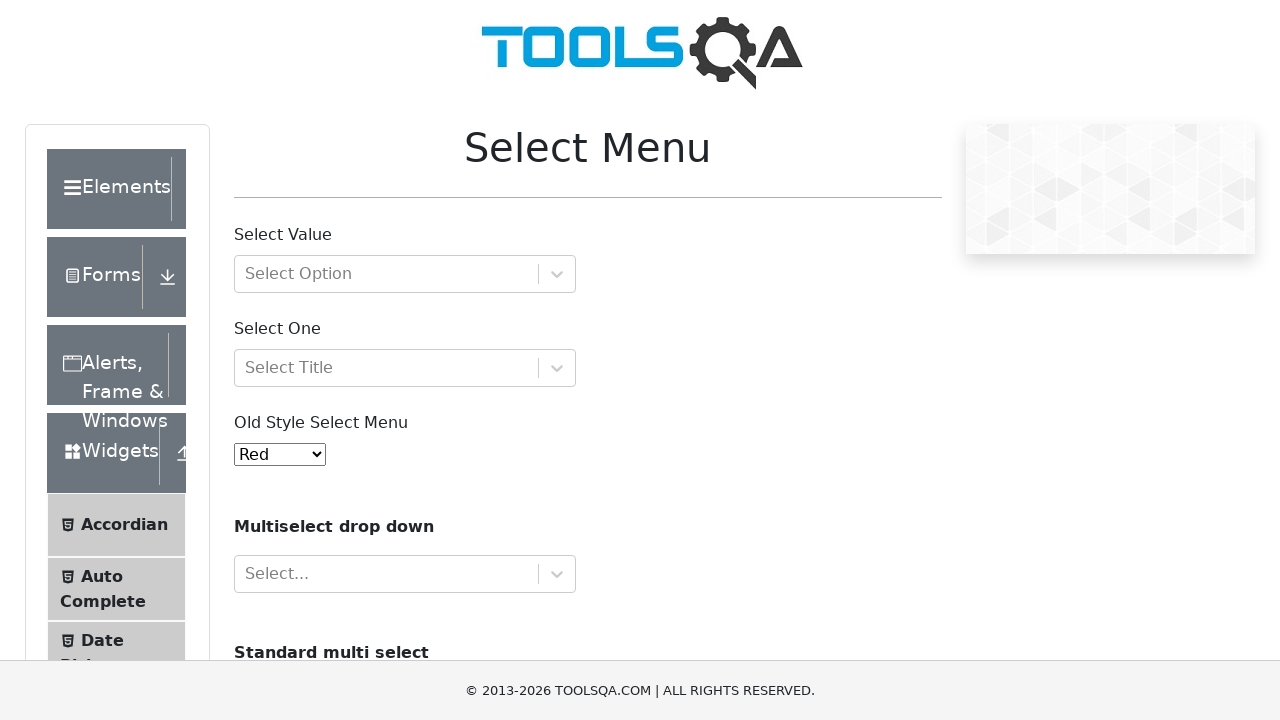